Tests interaction with an SVG map of India by locating and clicking on the Tripura state element to zoom into it.

Starting URL: https://www.amcharts.com/svg-maps/?map=india

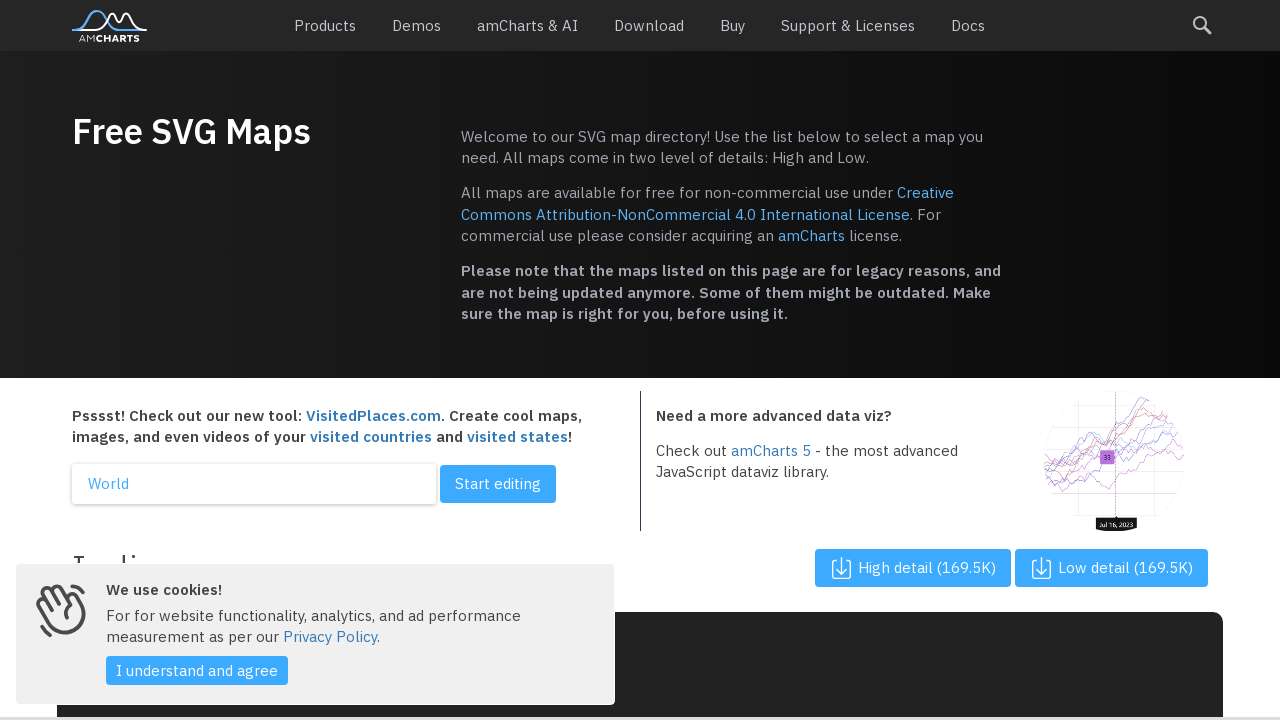

Waited 3 seconds for the India map page to load
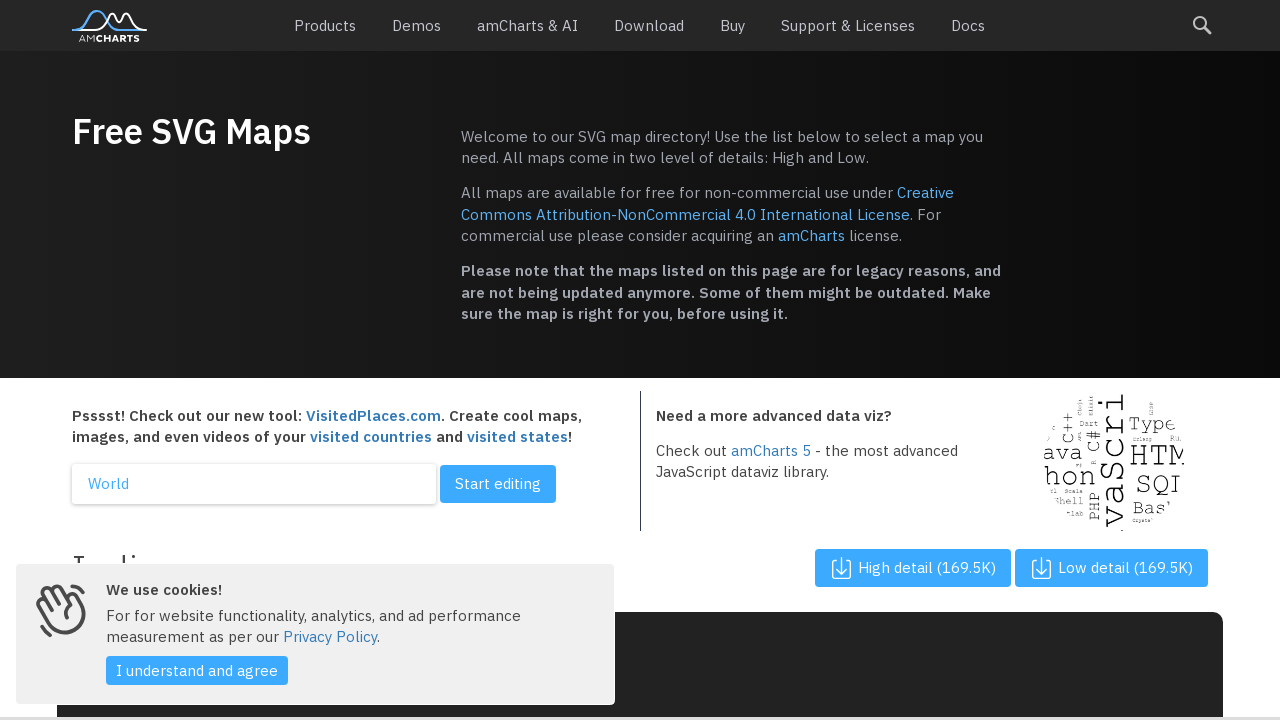

Located all state path elements in the SVG map
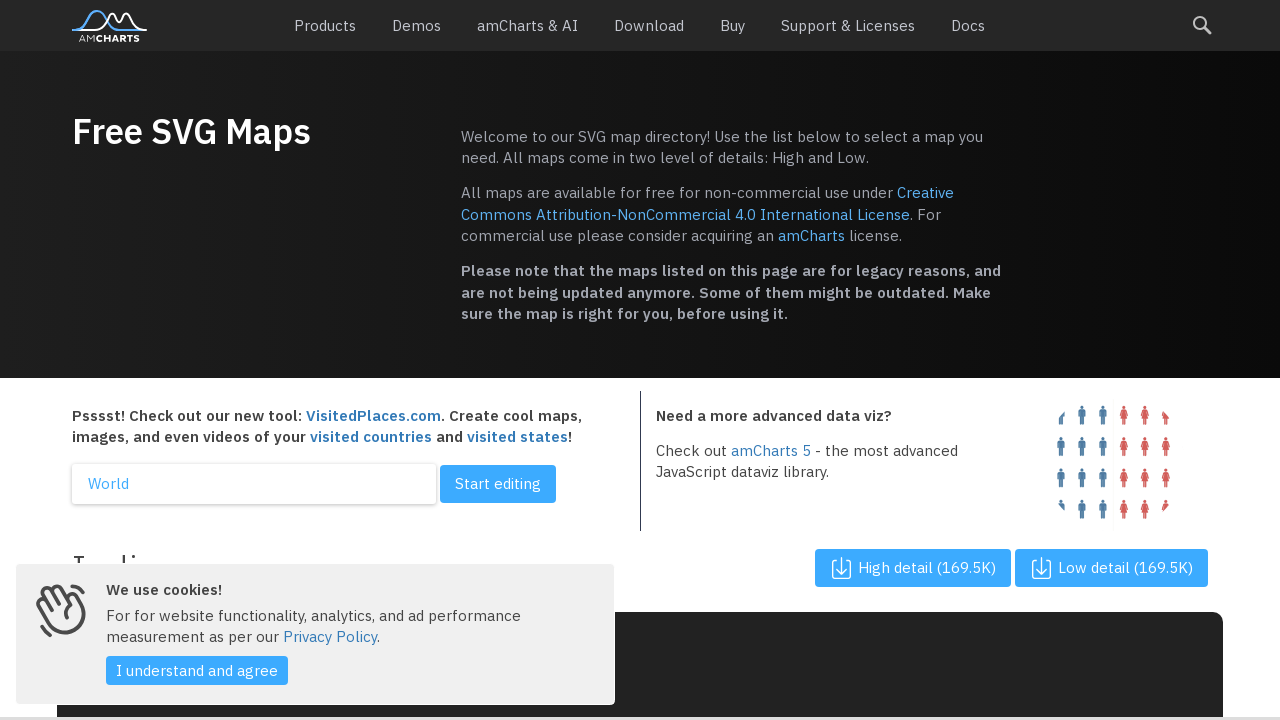

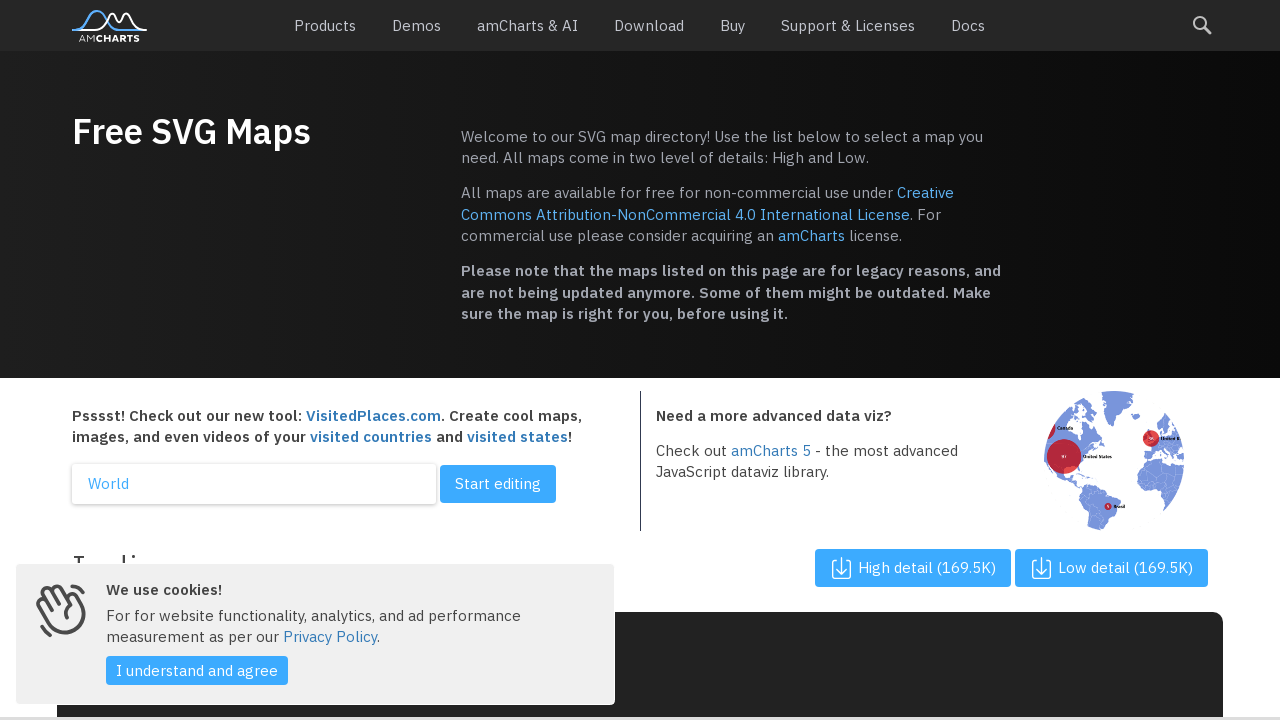